Navigates to the books.toscrape.com homepage, clicks on a book to view its details, and verifies that product information elements (stock status, category, description, UPC) are displayed on the detail page.

Starting URL: https://books.toscrape.com/

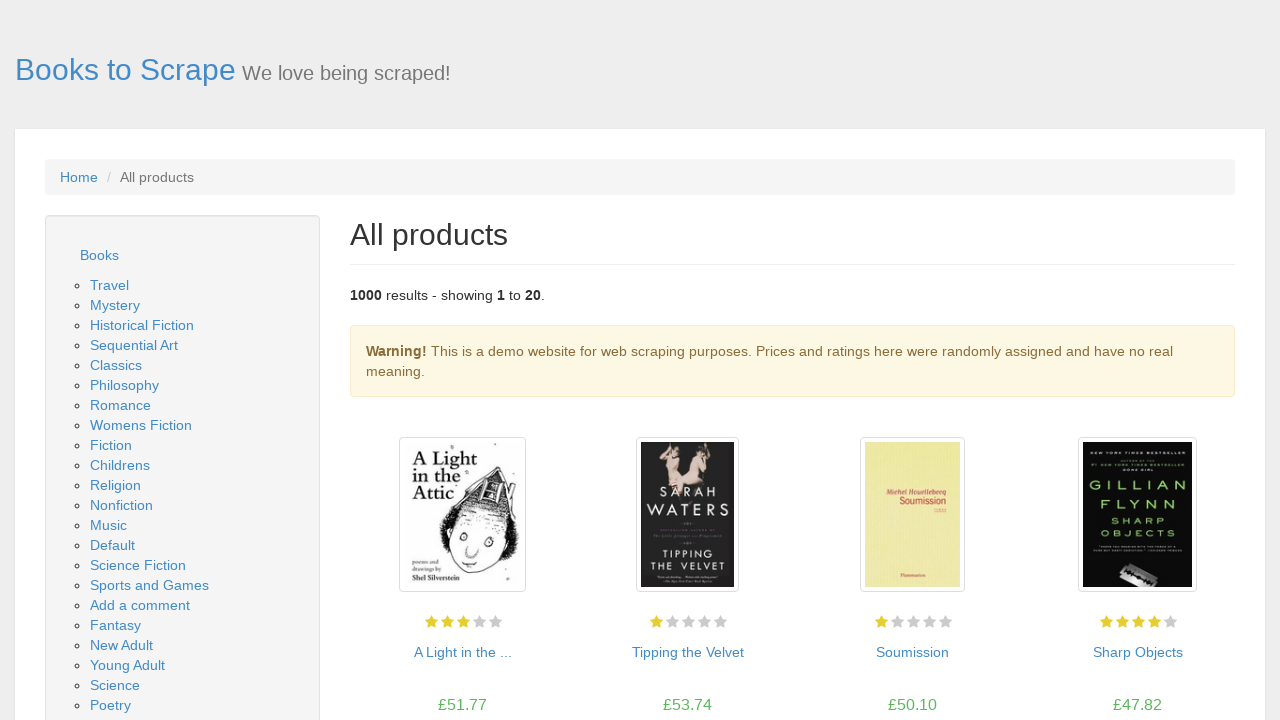

Book products loaded on homepage
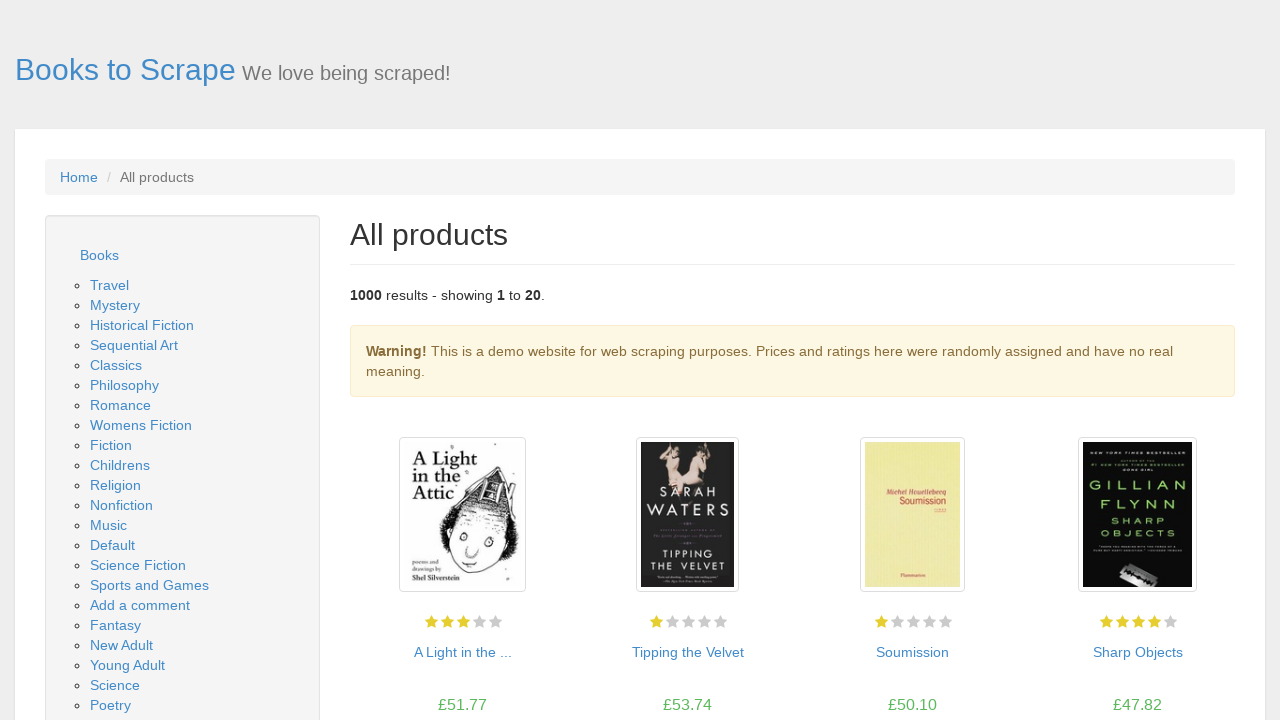

Clicked on first book to view details at (462, 652) on .product_pod h3 > a
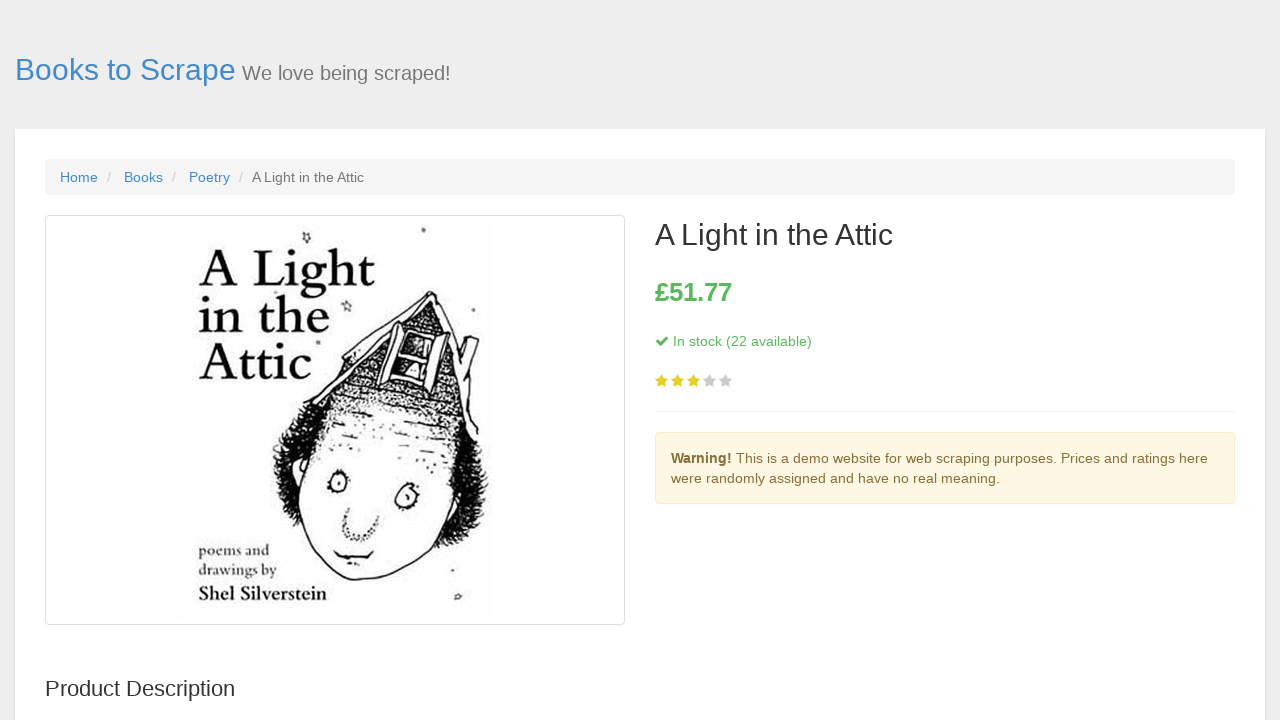

Product detail page loaded
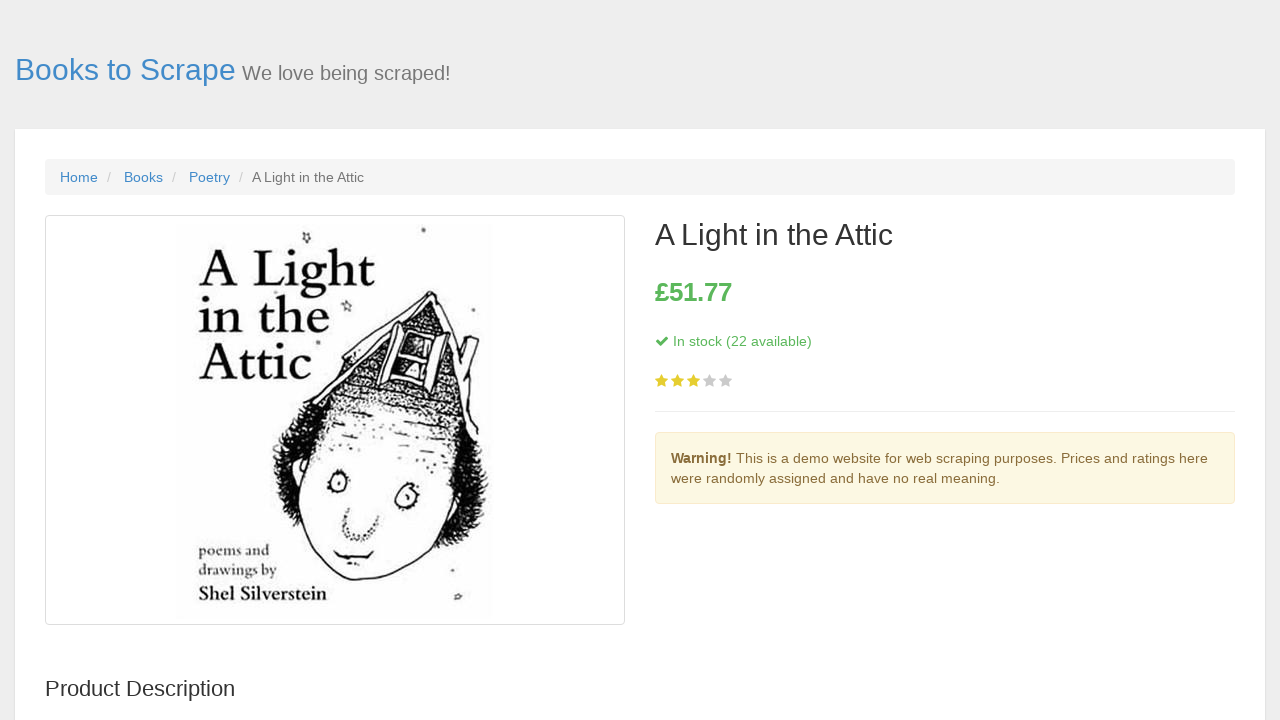

Stock status element verified on detail page
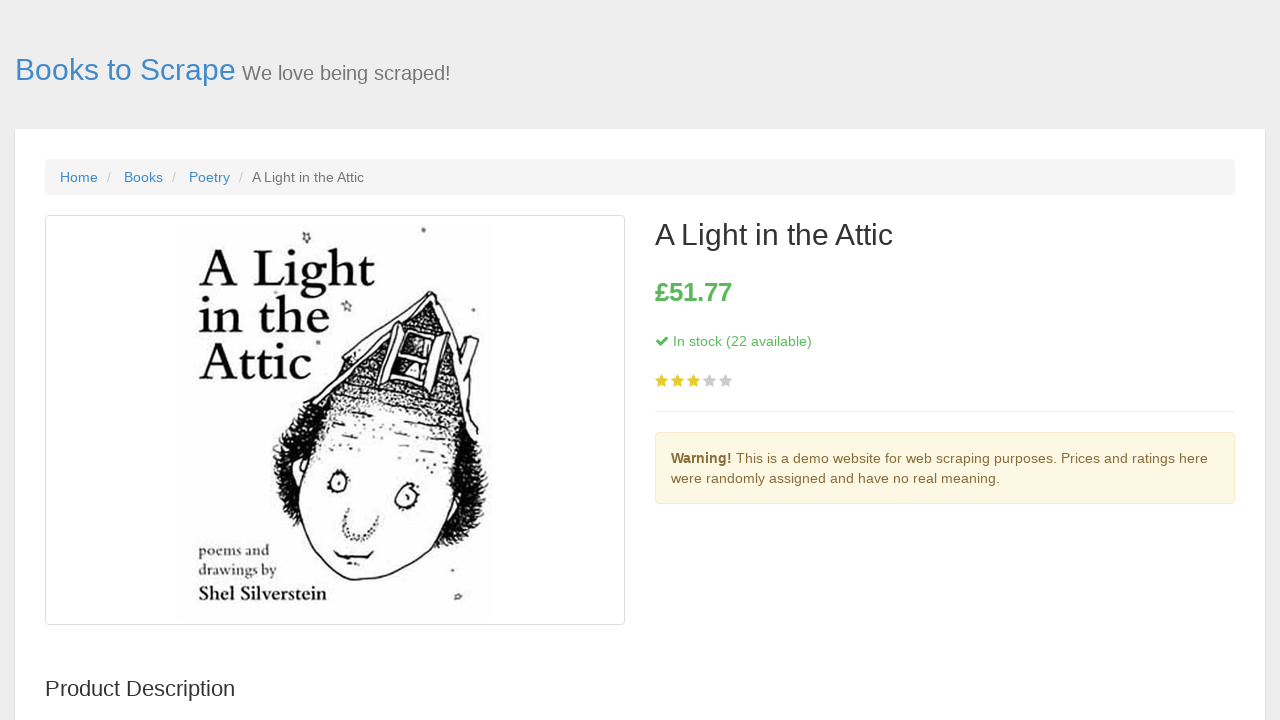

Breadcrumb navigation with category verified
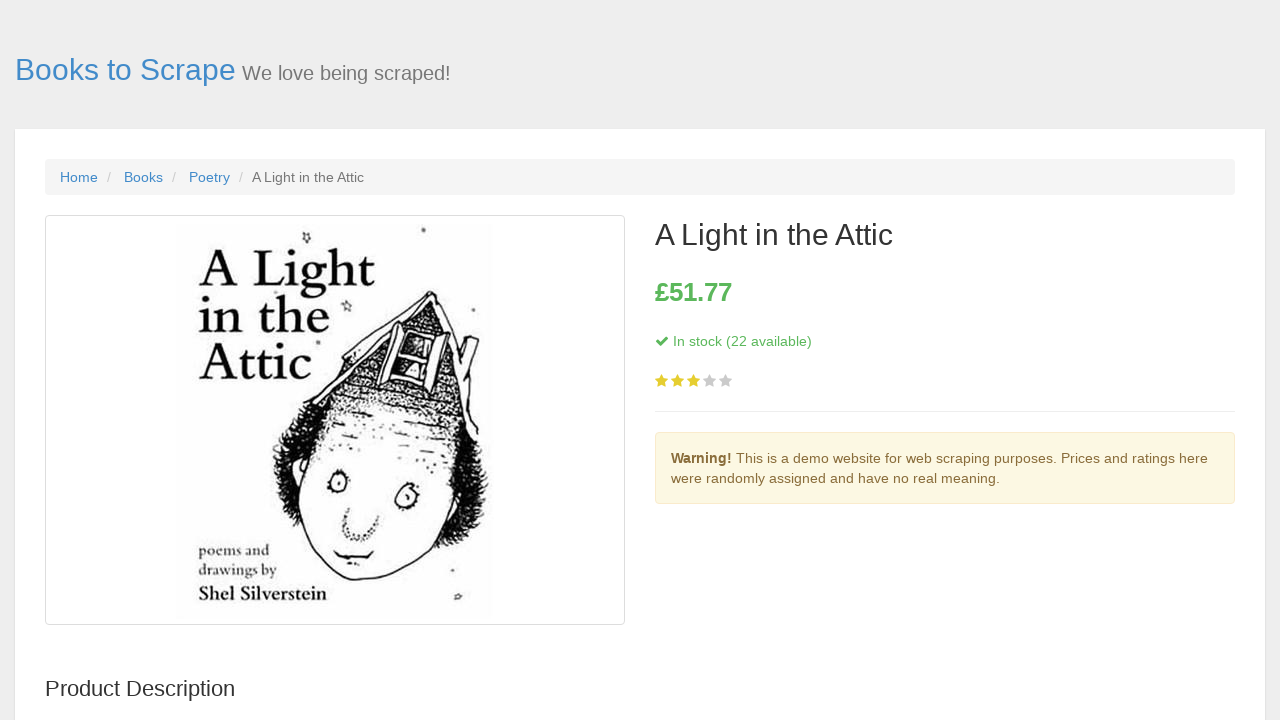

Product information table (UPC, description) verified
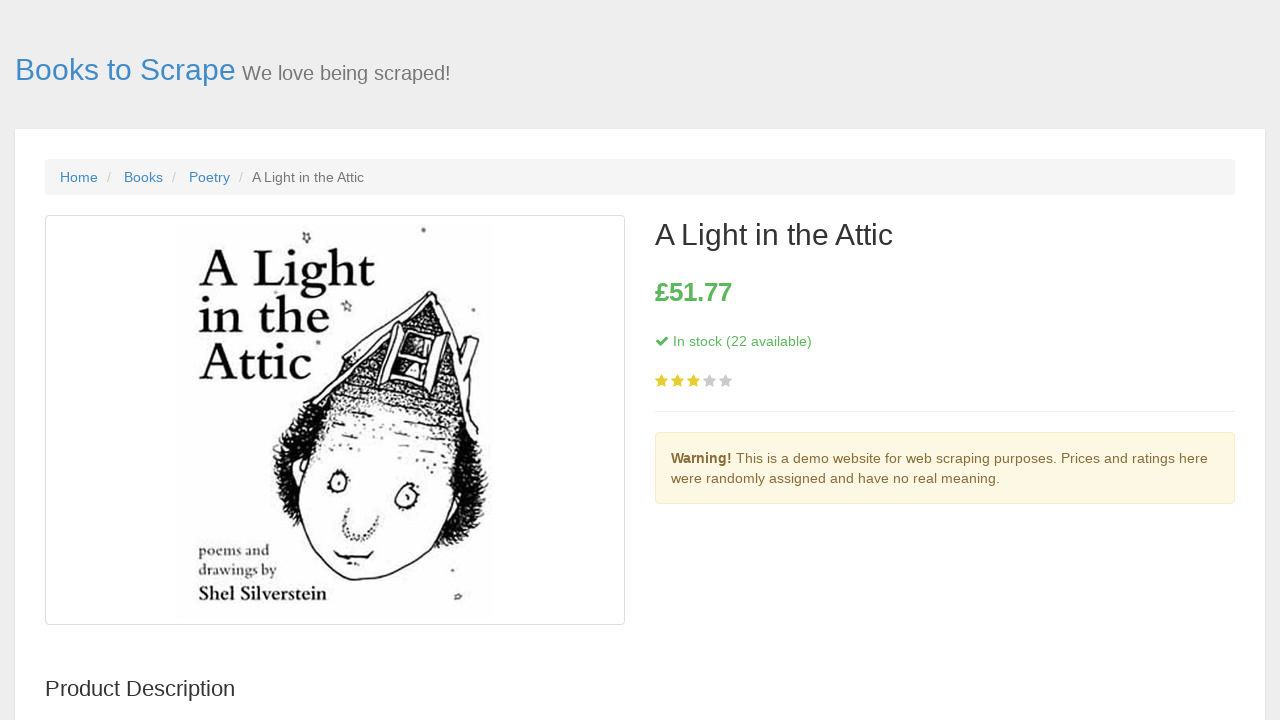

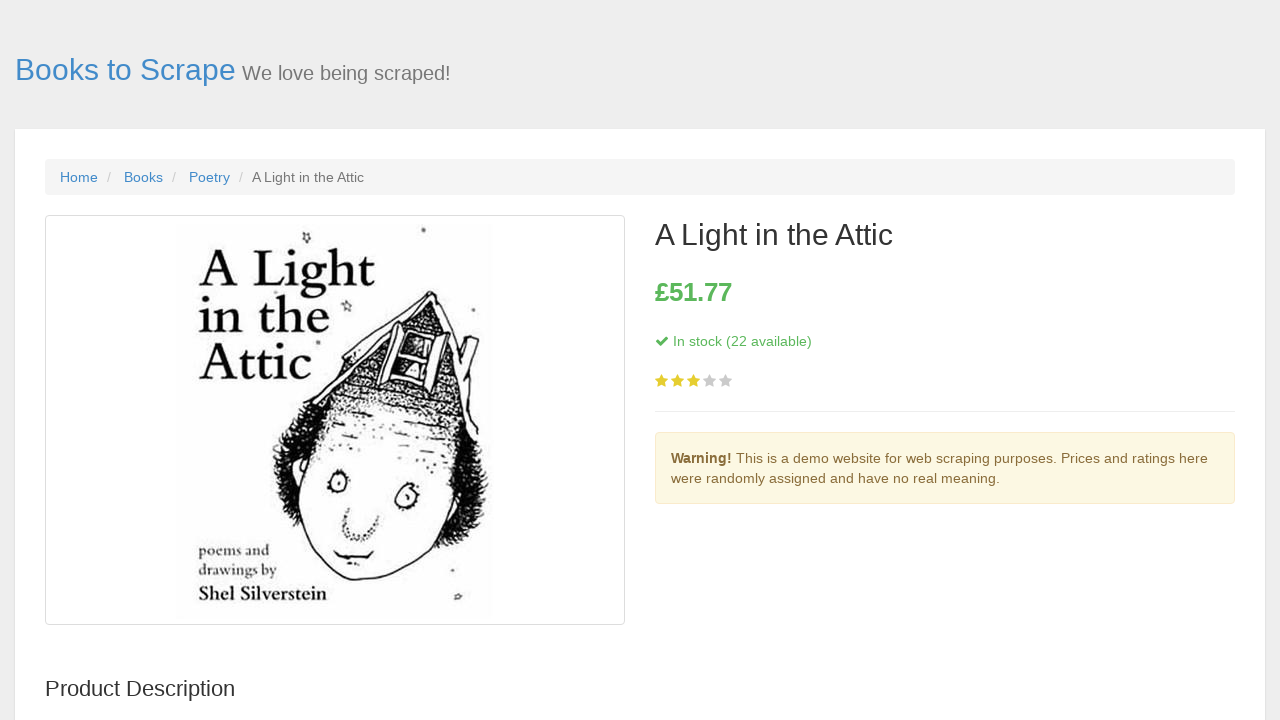